Tests solving a math captcha quiz by reading the equation, calculating the sum, and entering the answer

Starting URL: https://ultimateqa.com/complicated-page/

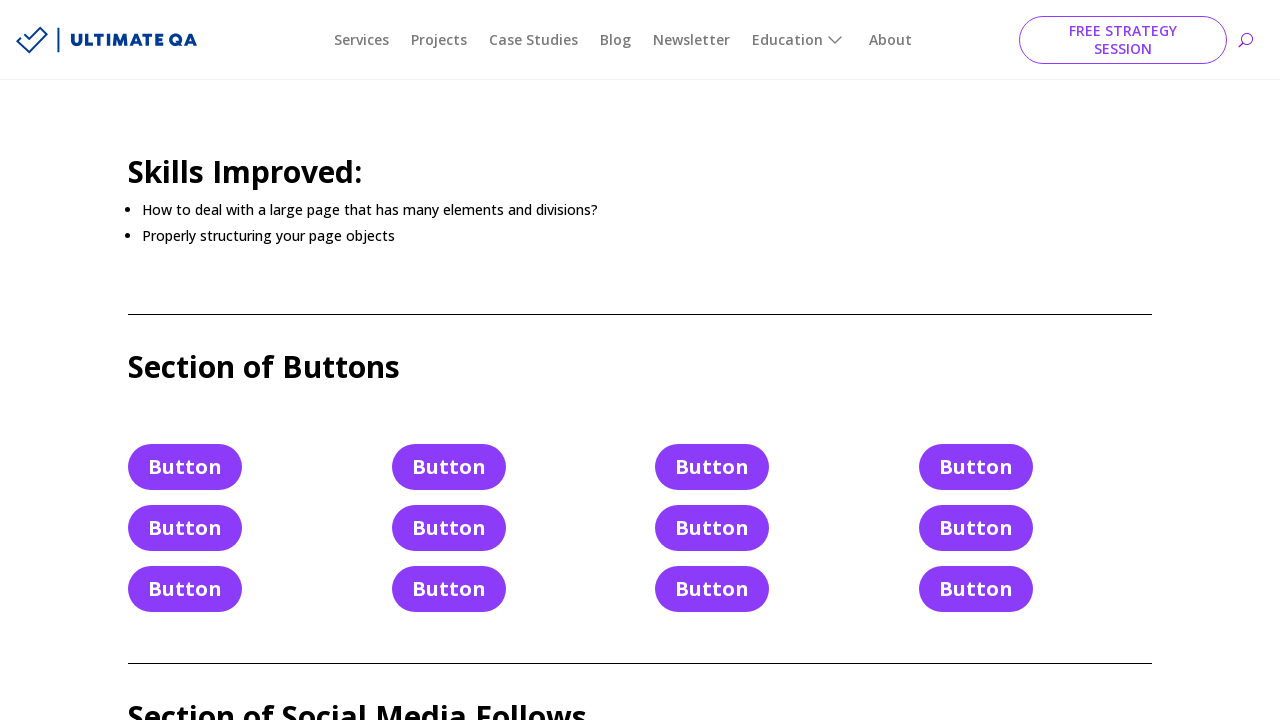

Located and extracted math captcha quiz text
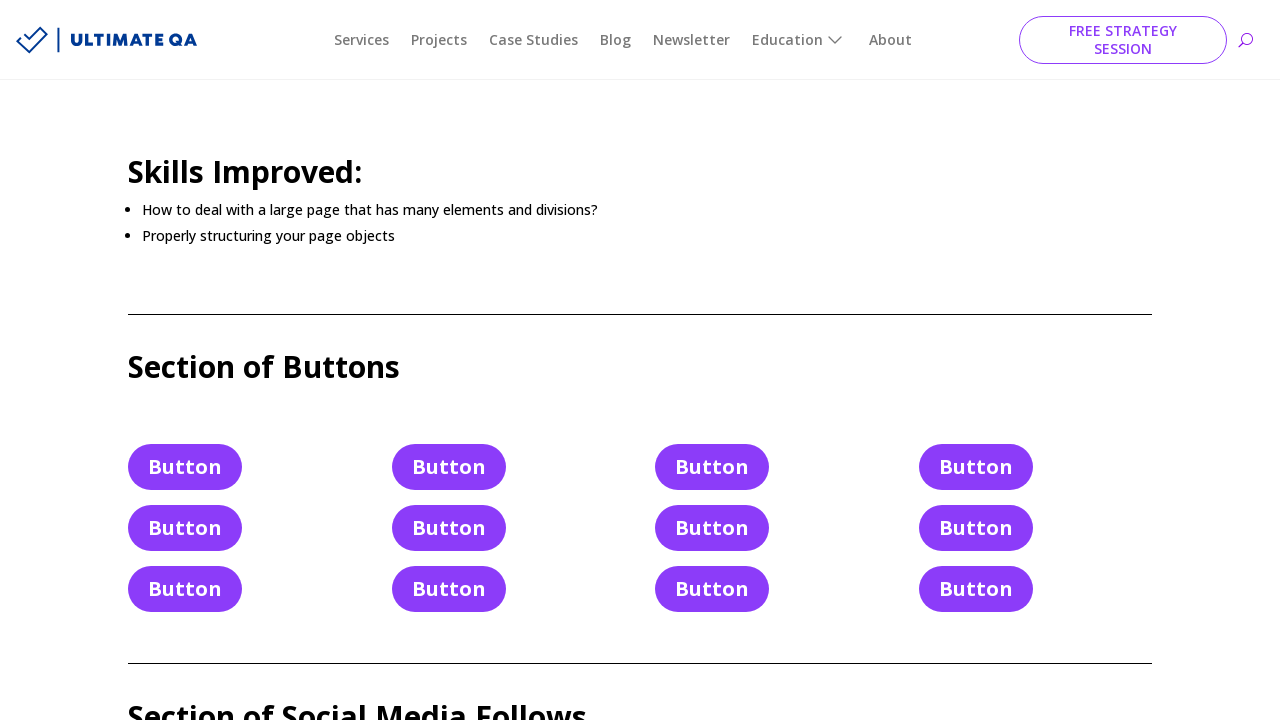

Parsed math equation and calculated solution: 26
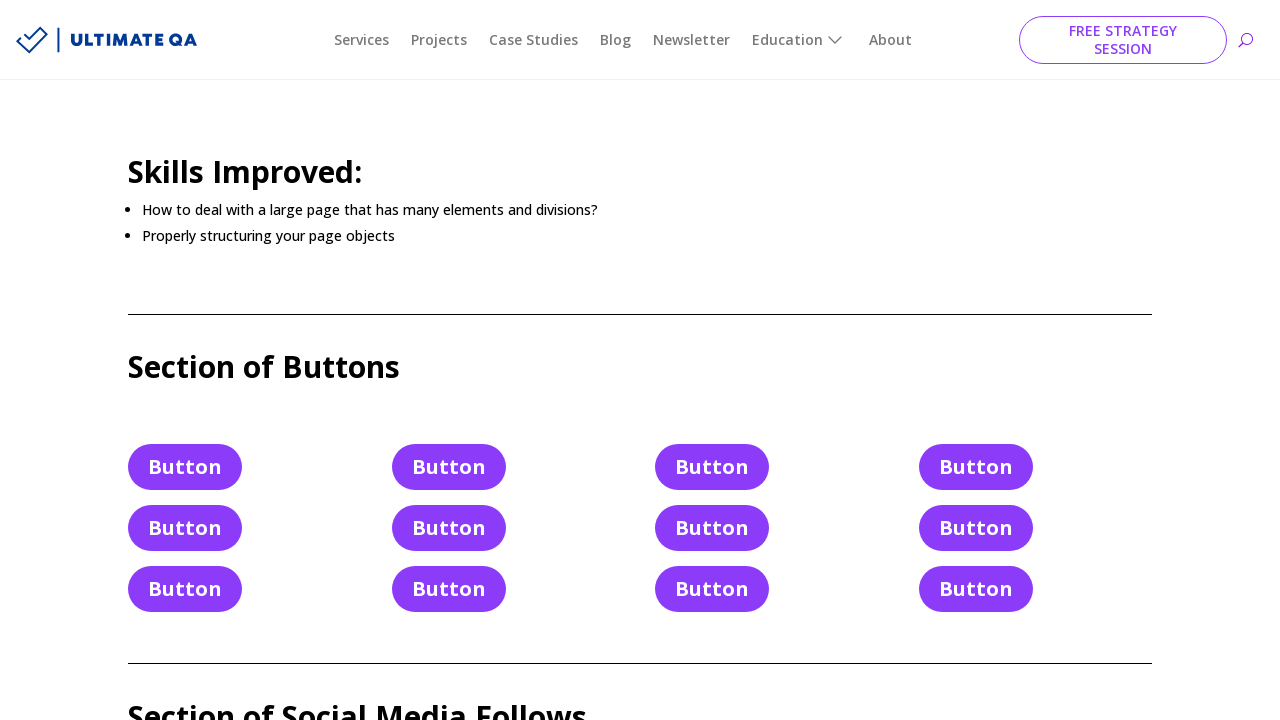

Filled captcha answer field with solution: 26 on input[name="et_pb_contact_captcha_0"]
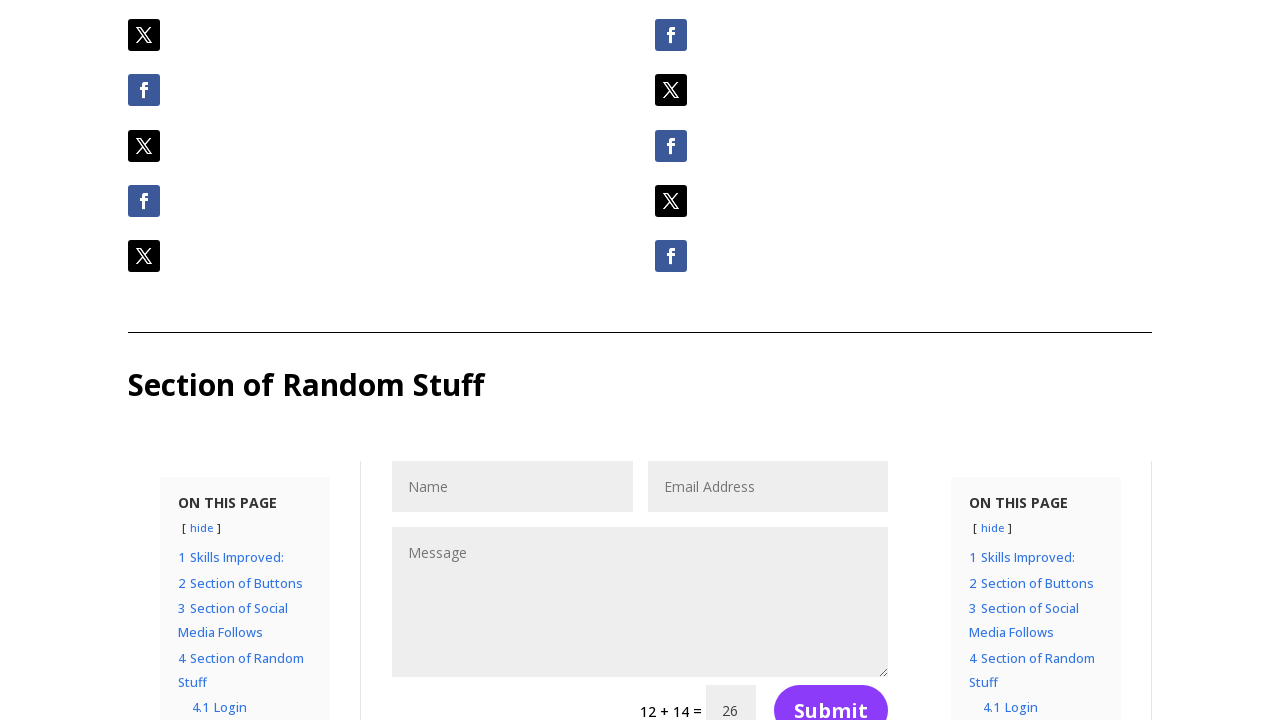

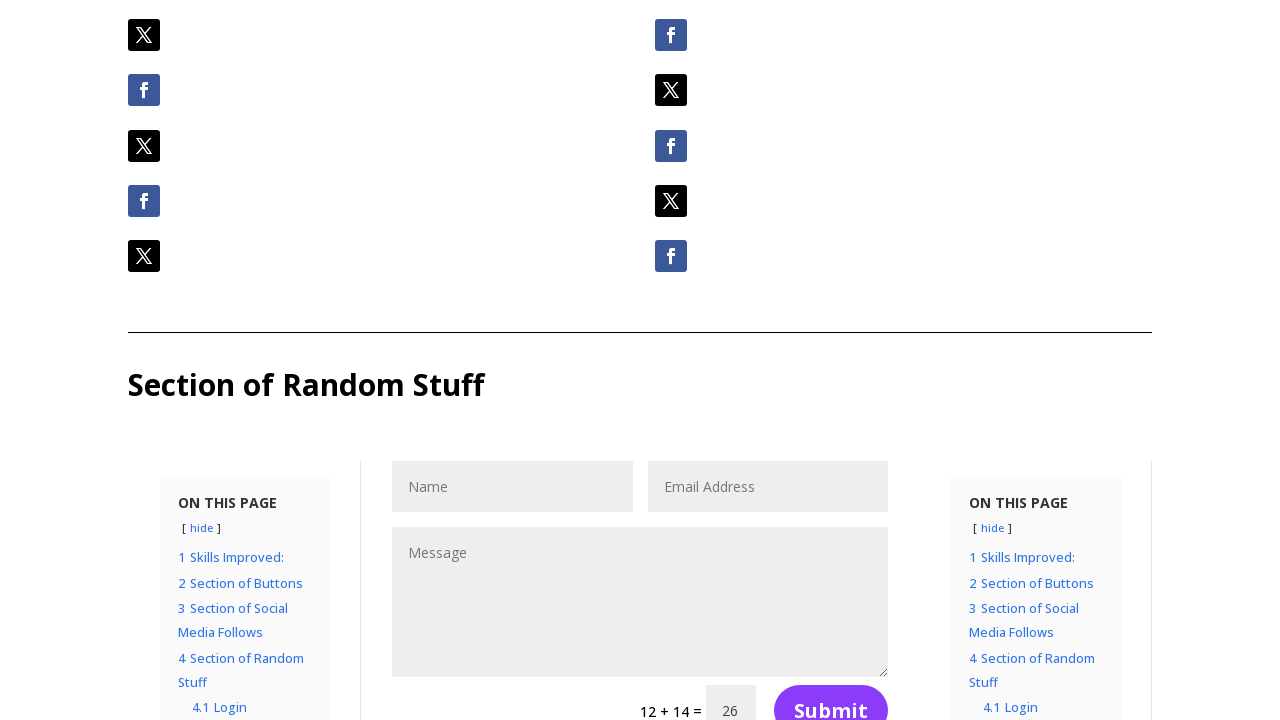